Tests auto-suggestive dropdown functionality by typing partial text and selecting a specific option from the suggestions

Starting URL: https://rahulshettyacademy.com/dropdownsPractise/

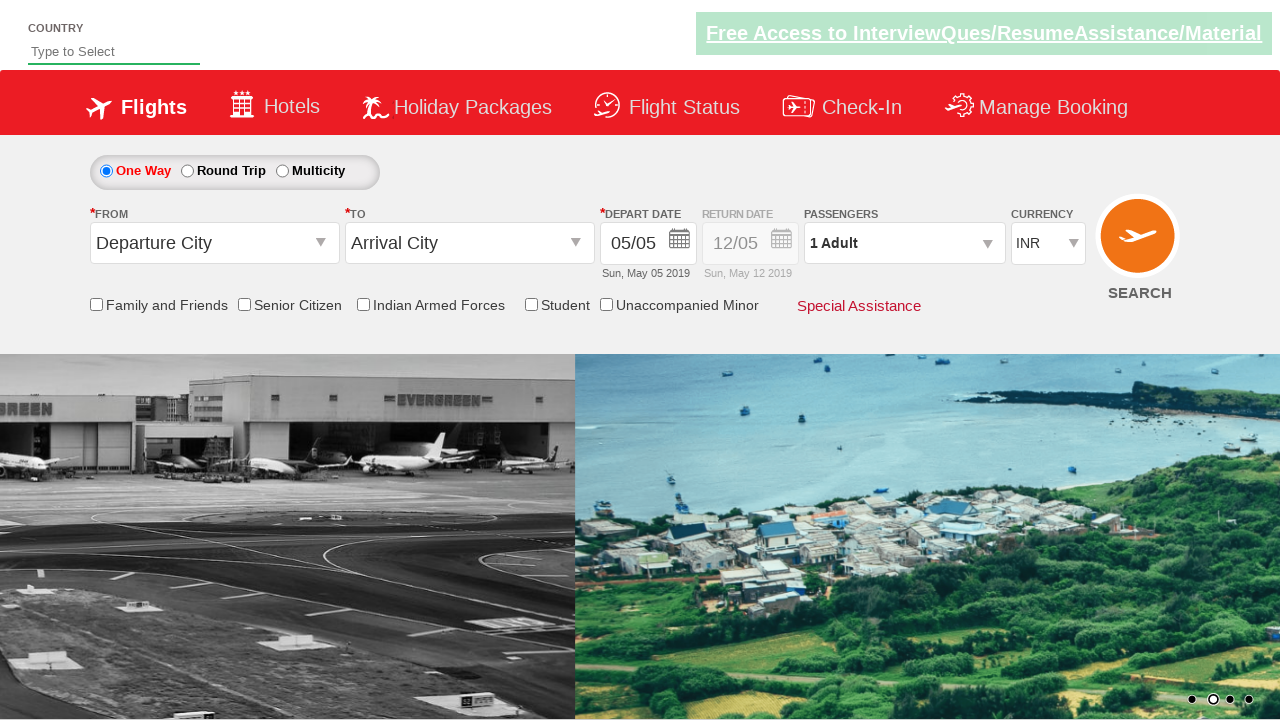

Navigated to dropdowns practice page
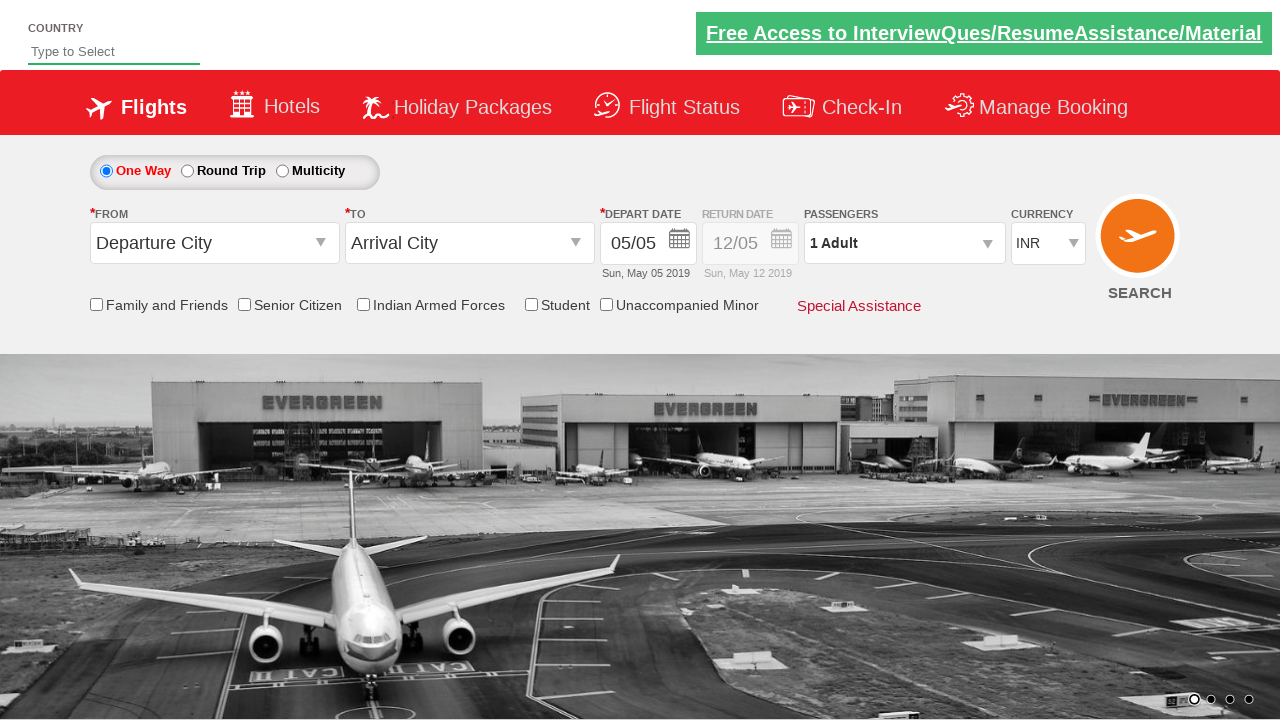

Typed 'ind' in autosuggest field to trigger dropdown on #autosuggest
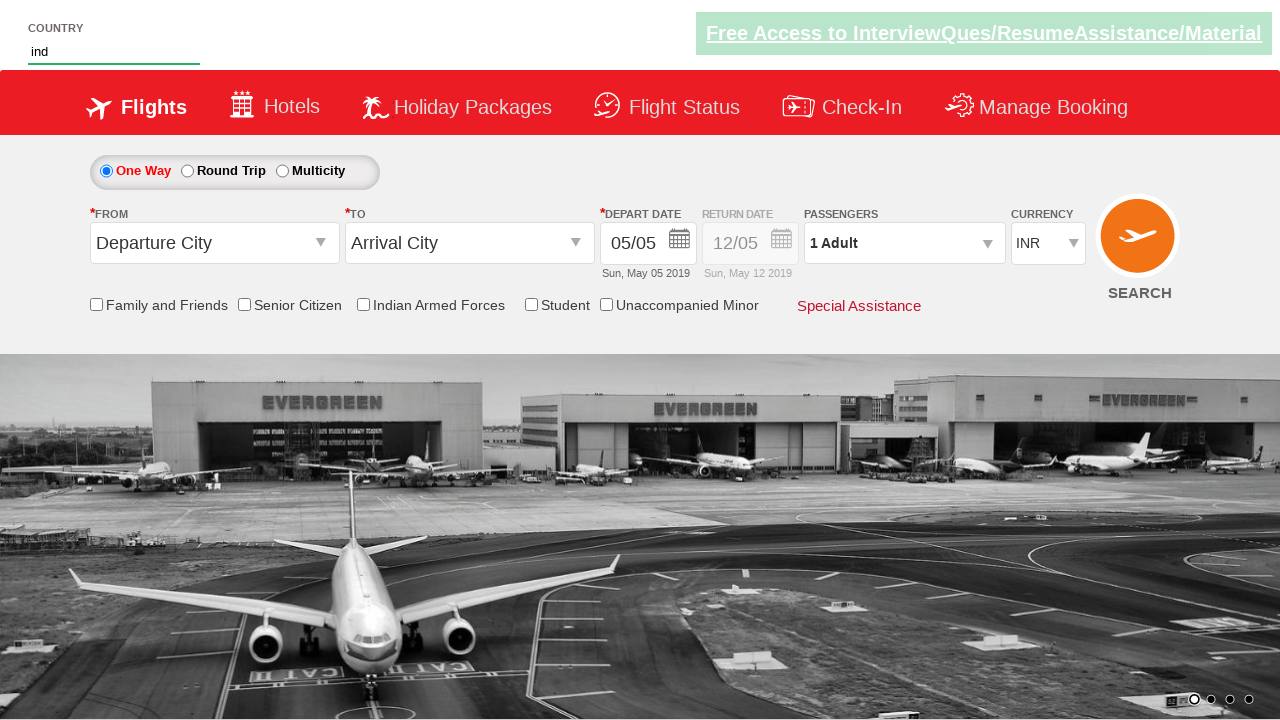

Dropdown options appeared
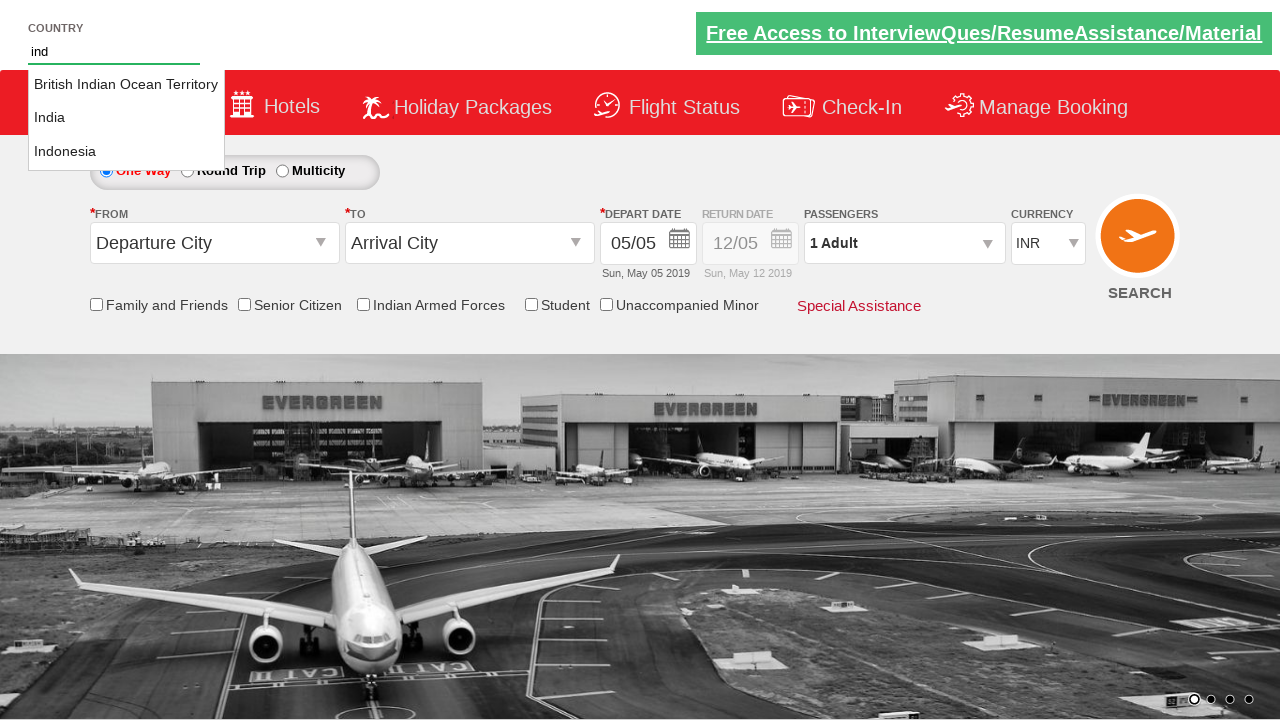

Retrieved all dropdown option elements
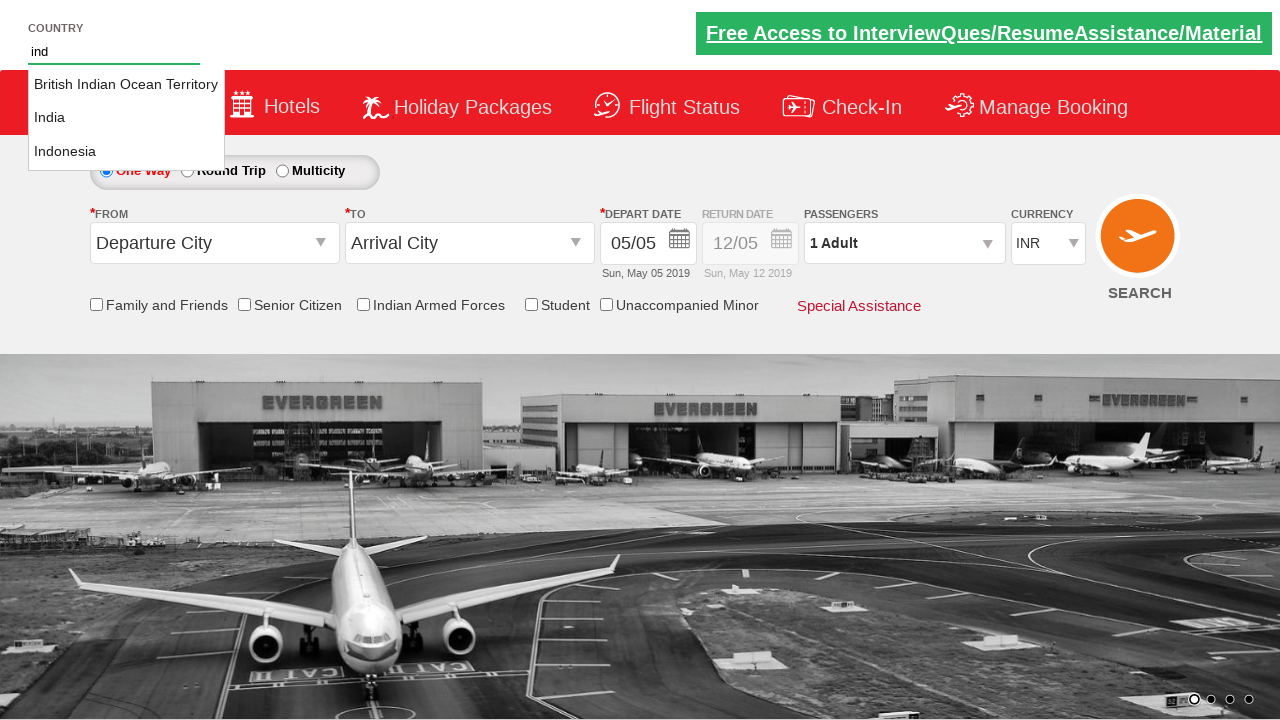

Selected 'India' from autosuggest dropdown at (126, 118) on li.ui-menu-item a >> nth=1
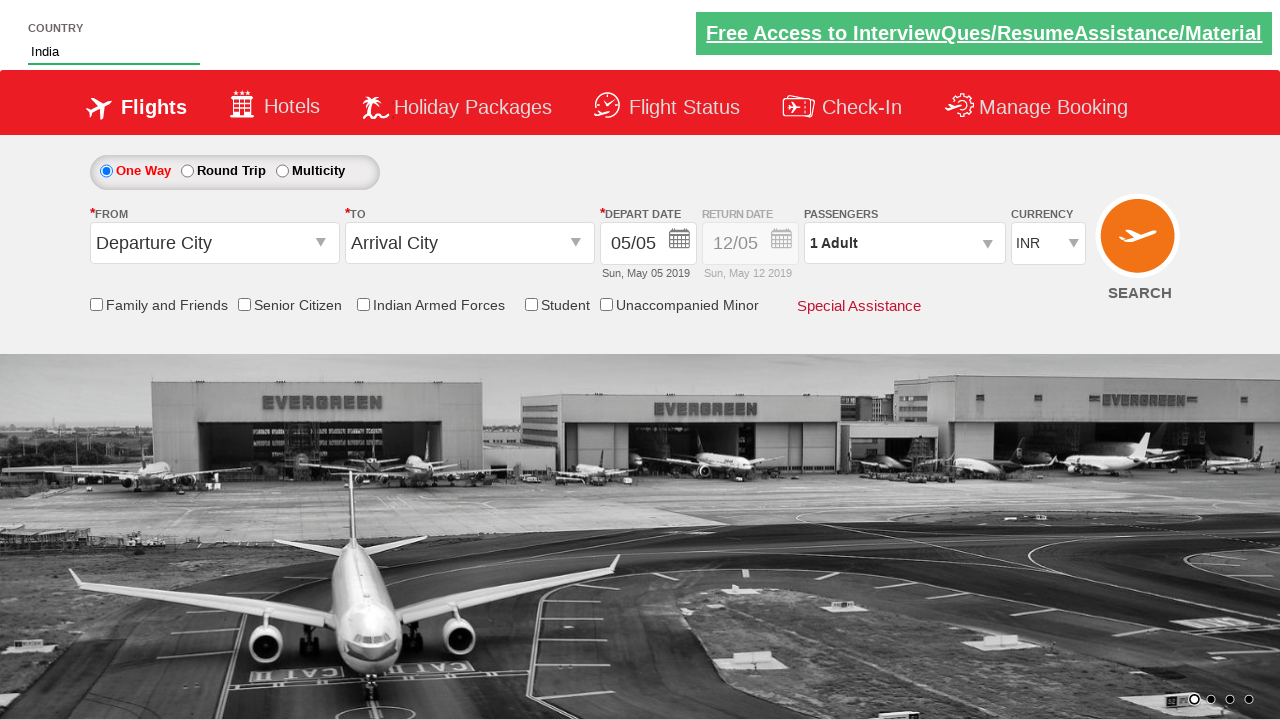

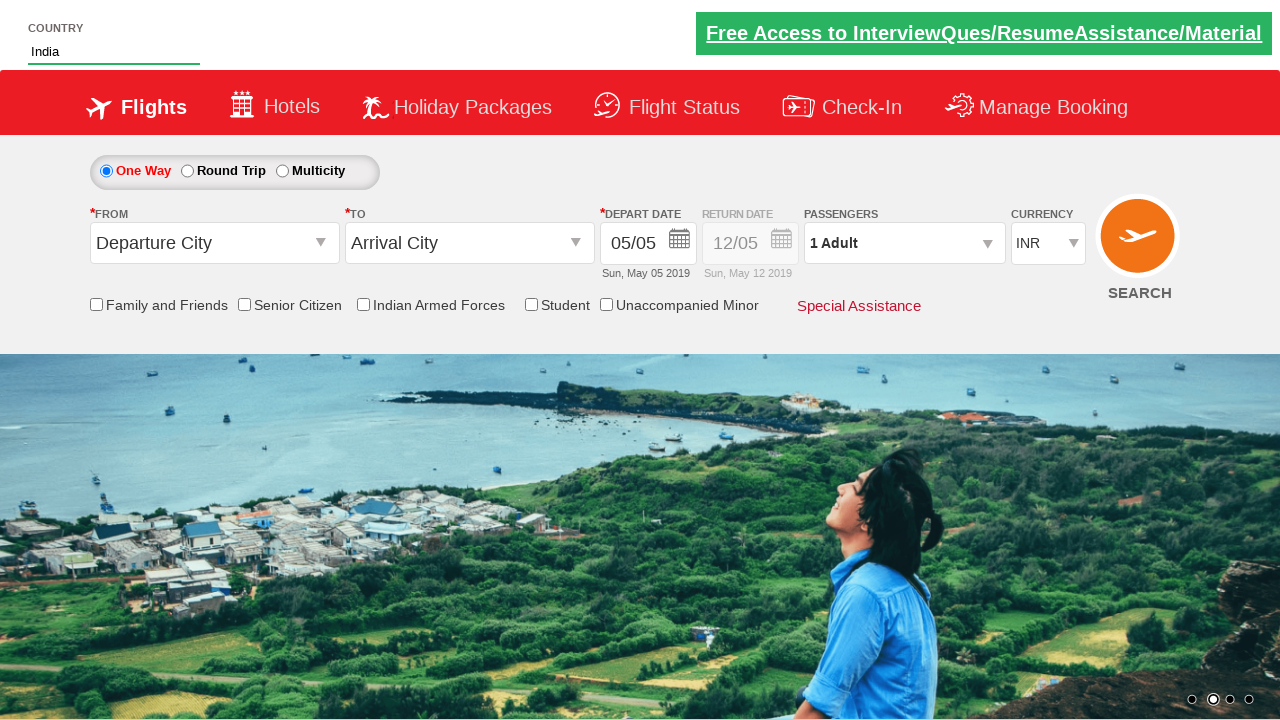